Tests typing numeric text into an input field and verifying the value is correctly entered.

Starting URL: https://the-internet.herokuapp.com/inputs

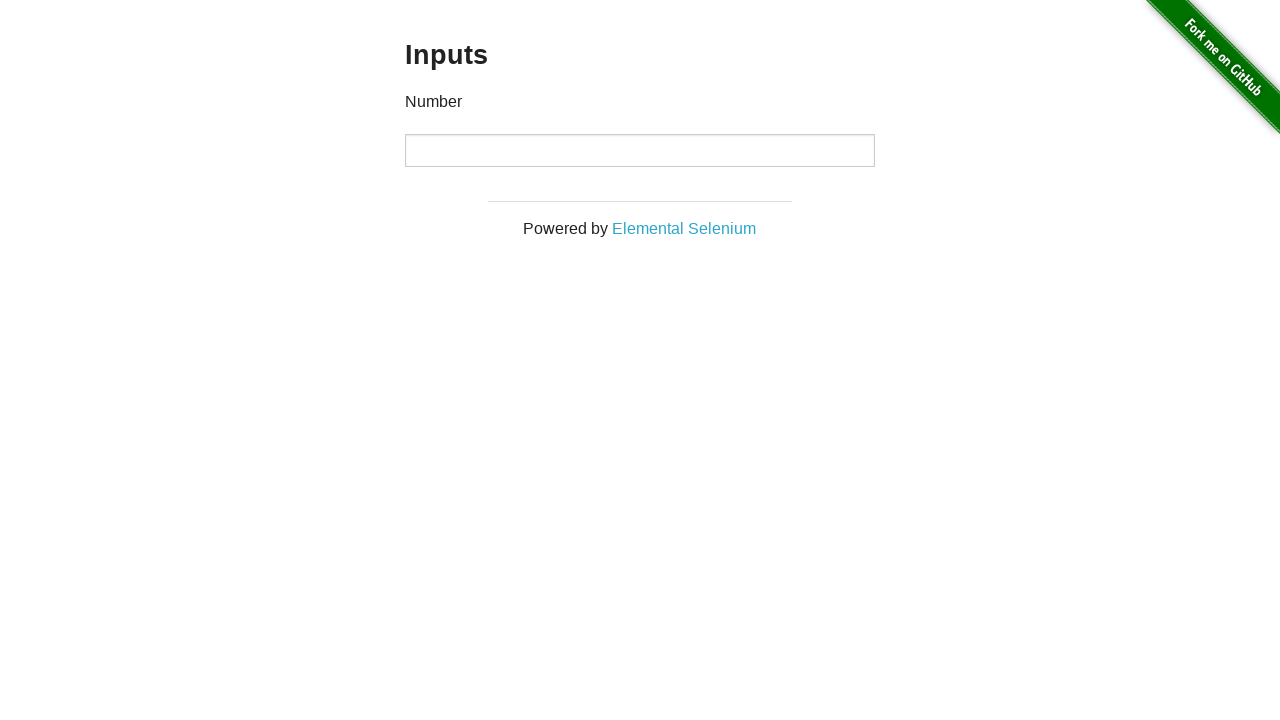

Filled number input field with '7' on input[type='number']
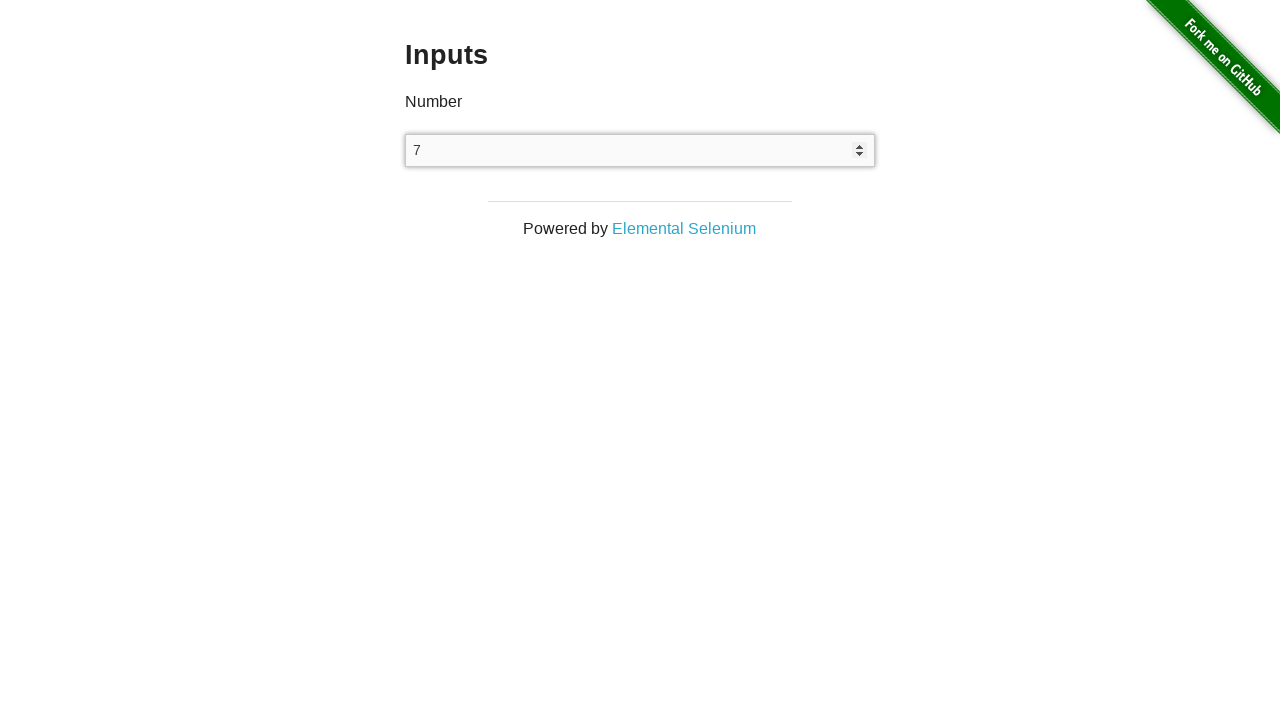

Retrieved value from number input field
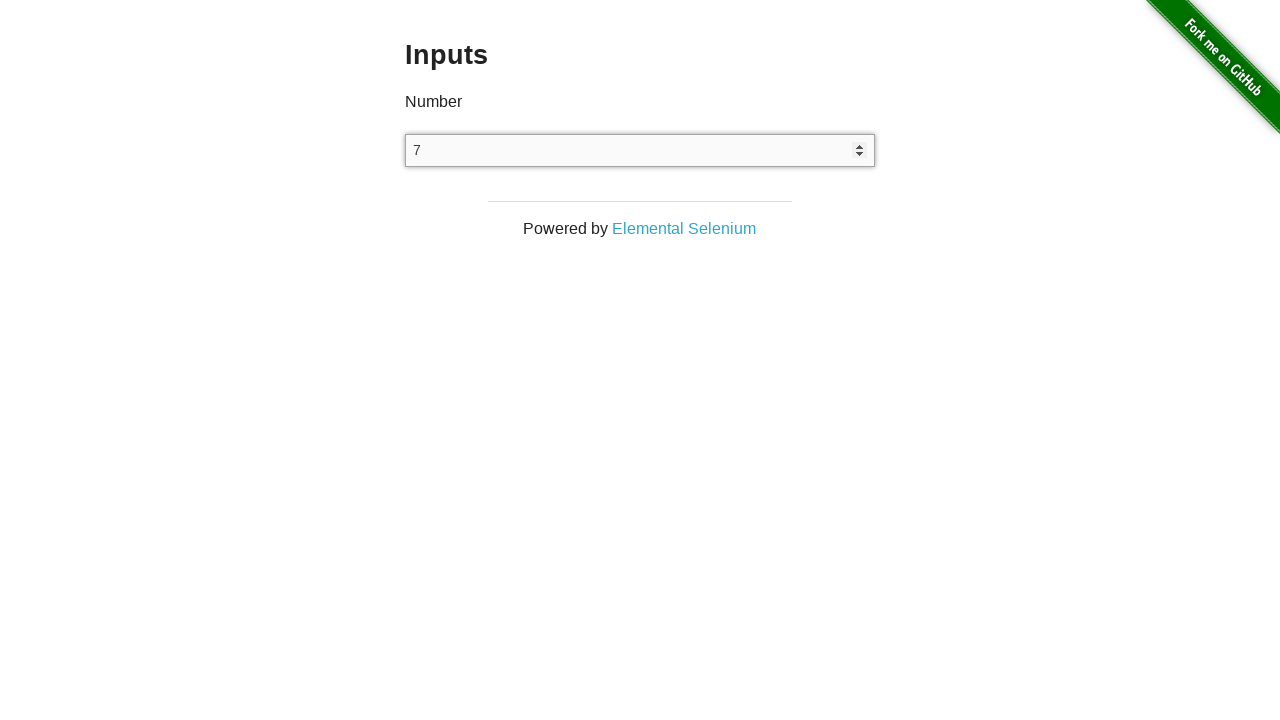

Verified that input value equals '7'
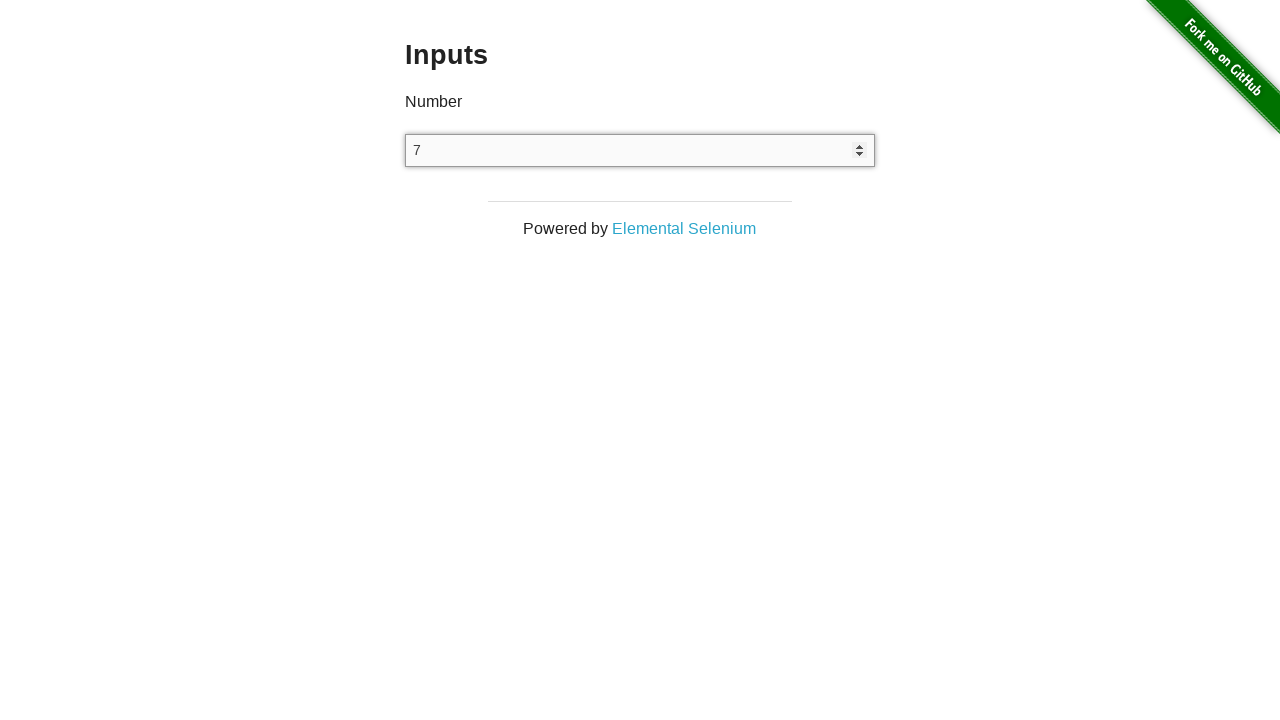

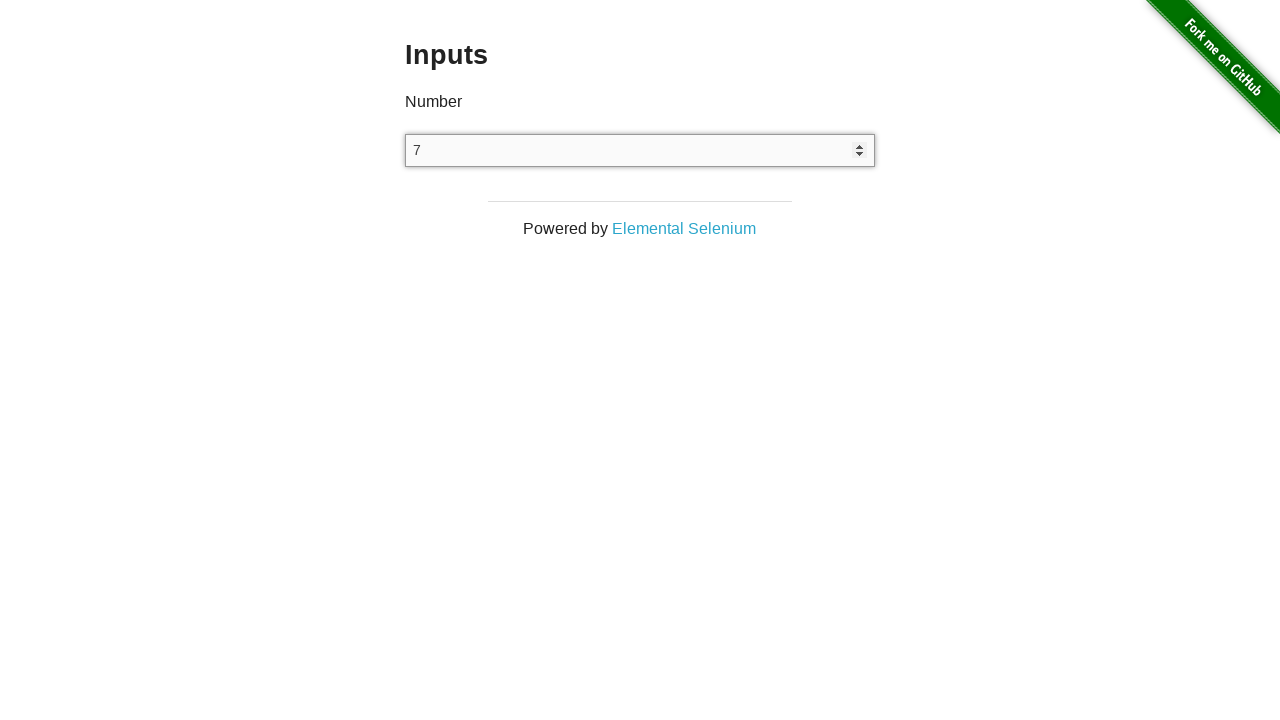